Tests input field functionality by filling name and address fields with text, then clearing them

Starting URL: https://testautomationpractice.blogspot.com/

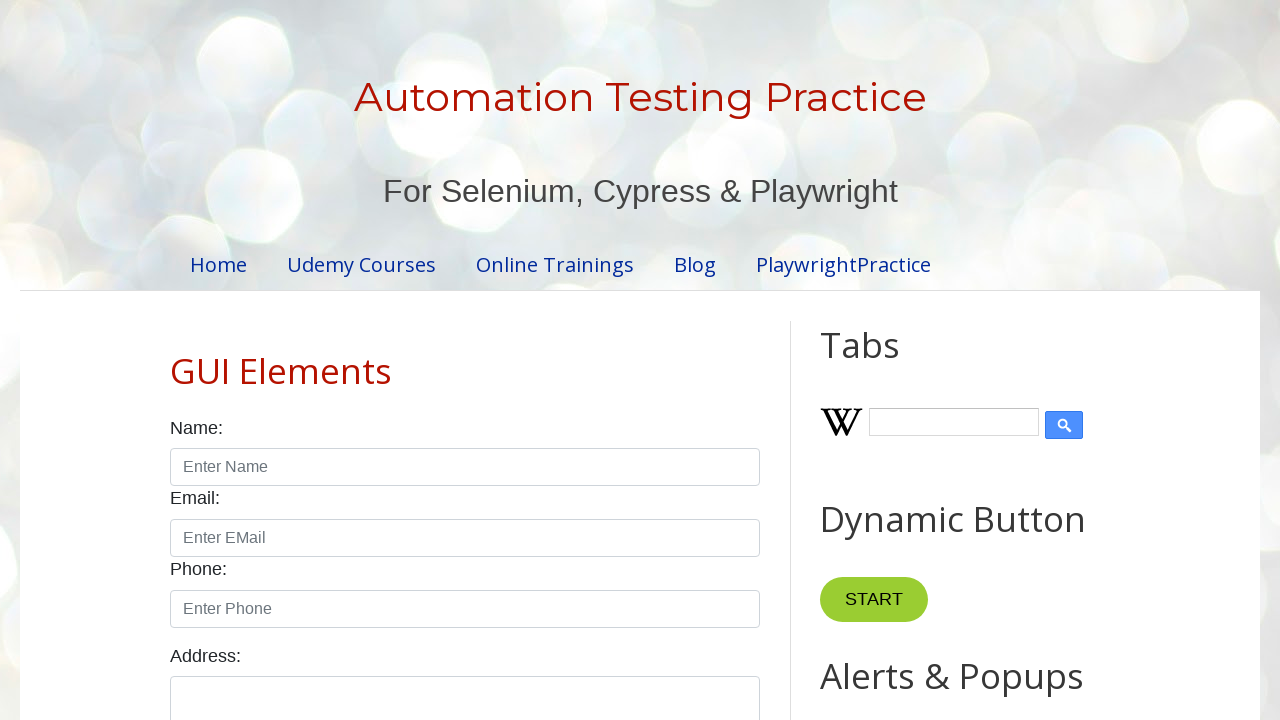

Filled name input field with 'Nguyen Van A' on #name
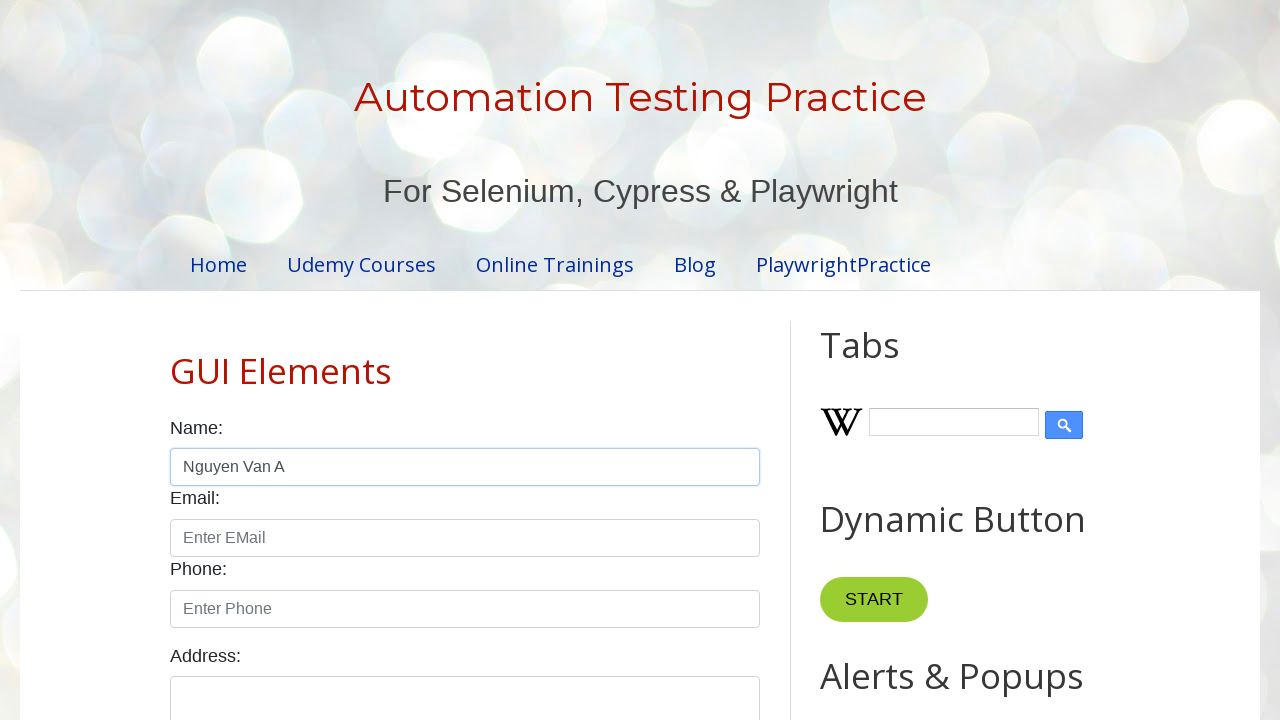

Filled address input field with '2 Tan Vien, Tan Binh, HCMC' on #textarea
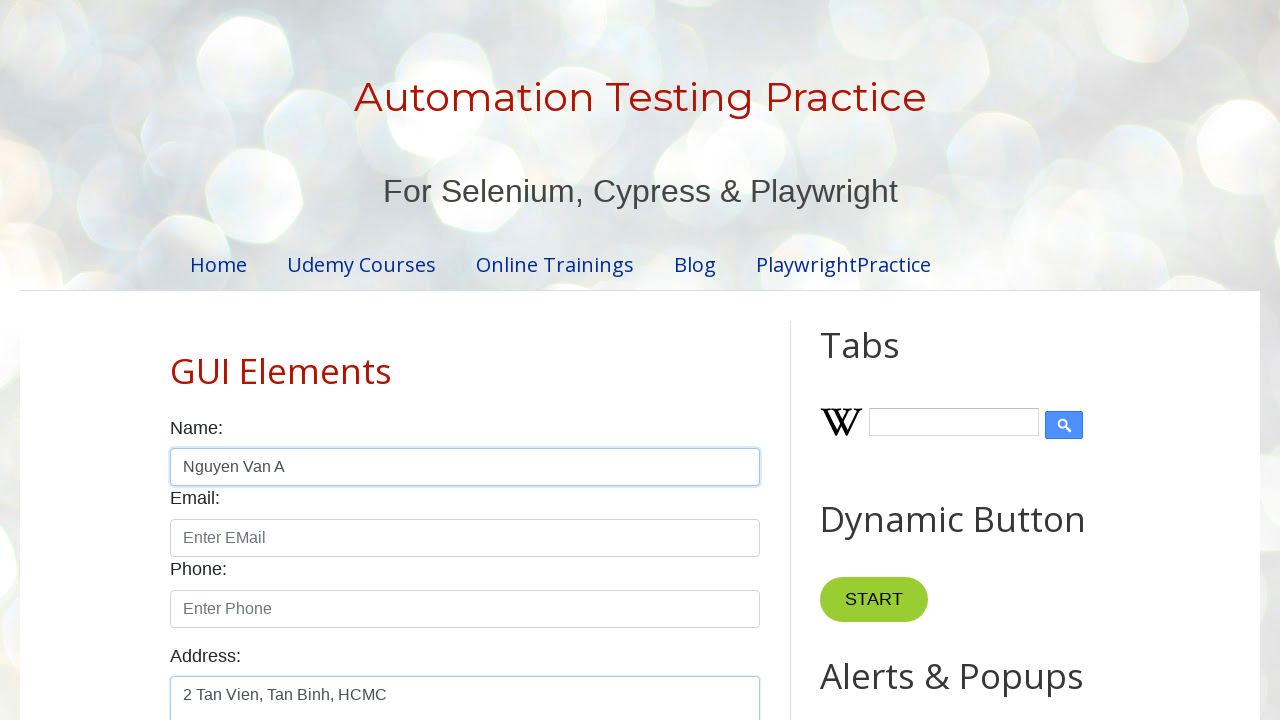

Cleared name input field on #name
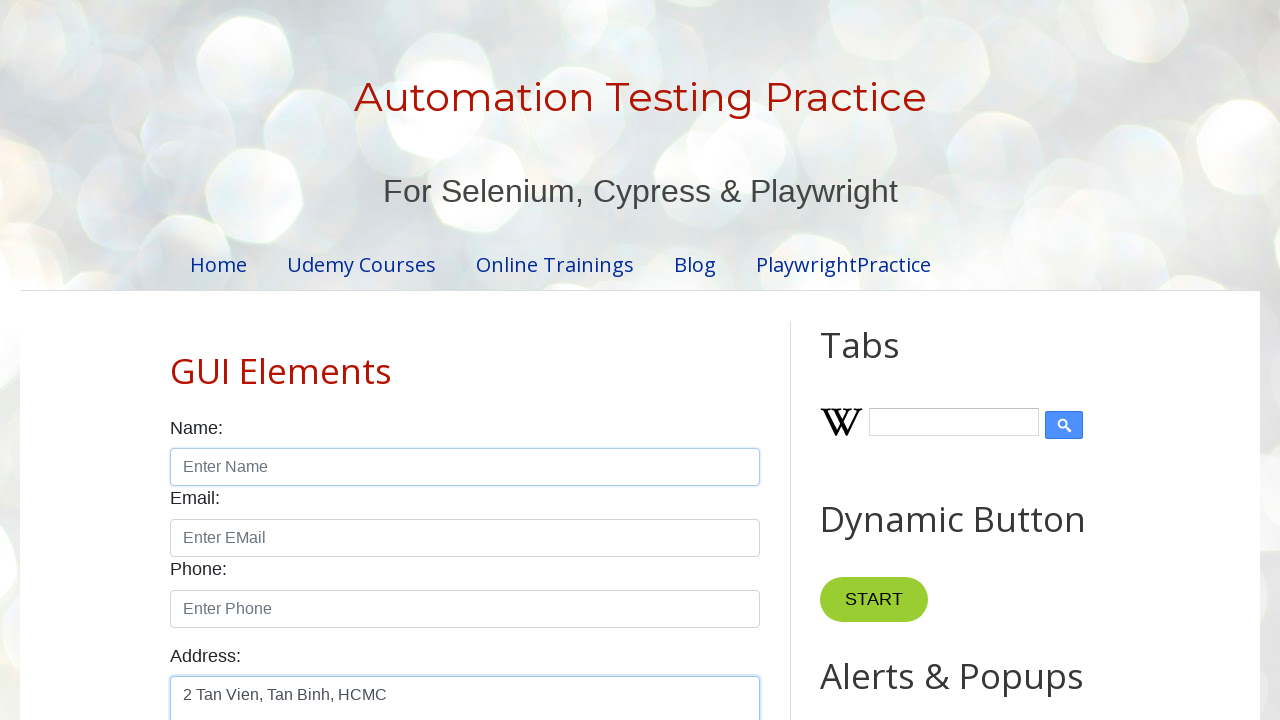

Cleared address input field on #textarea
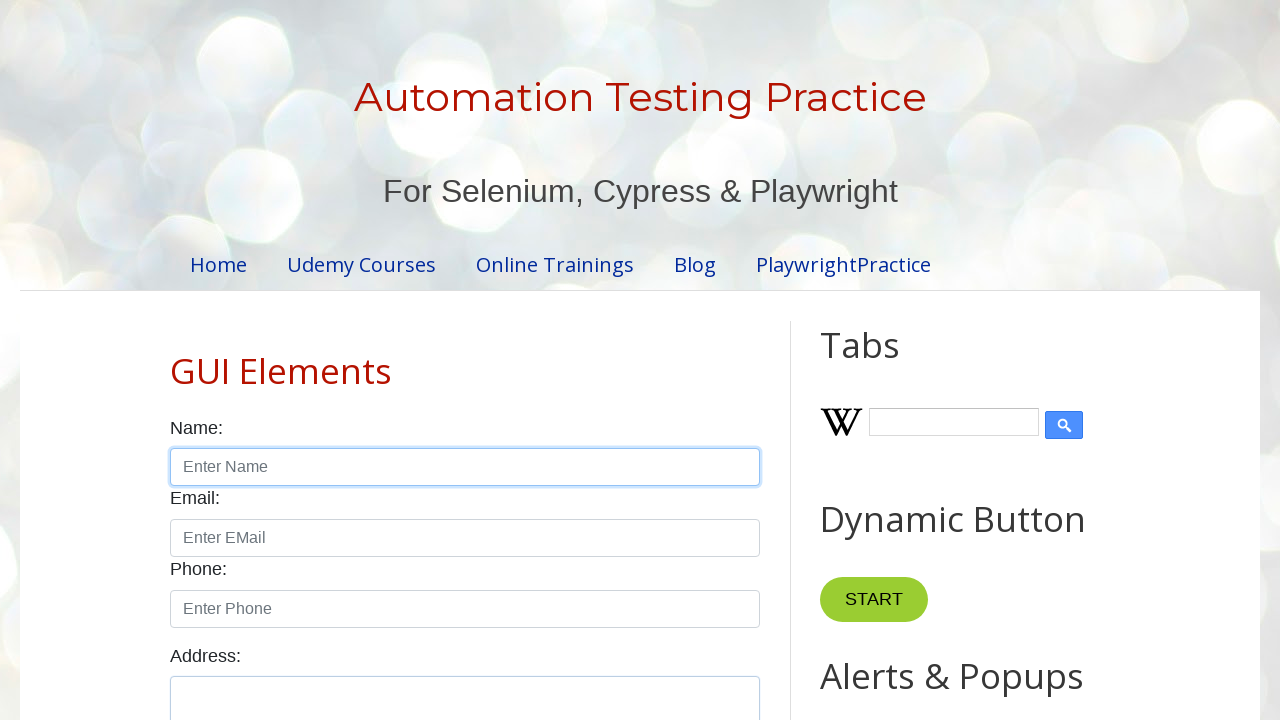

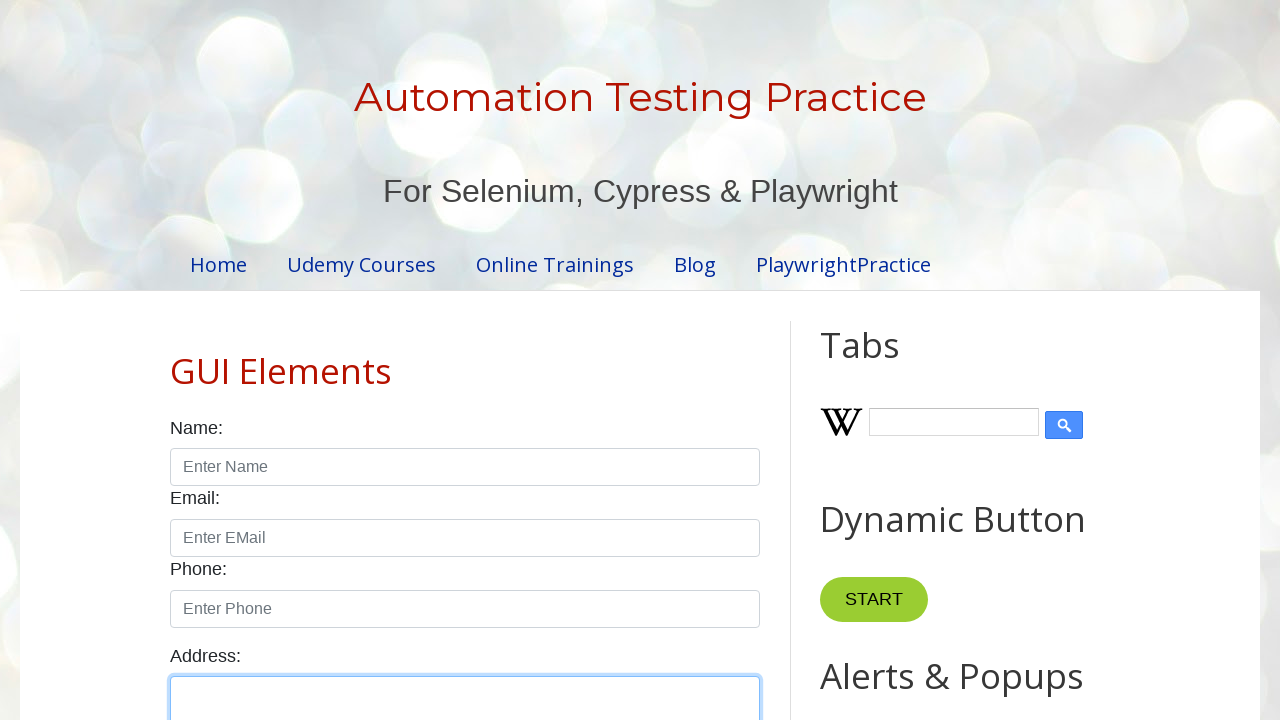